Tests checkbox functionality by checking and unchecking checkboxes, then verifying the Car checkbox can be selected.

Starting URL: https://ultimateqa.com/simple-html-elements-for-automation/

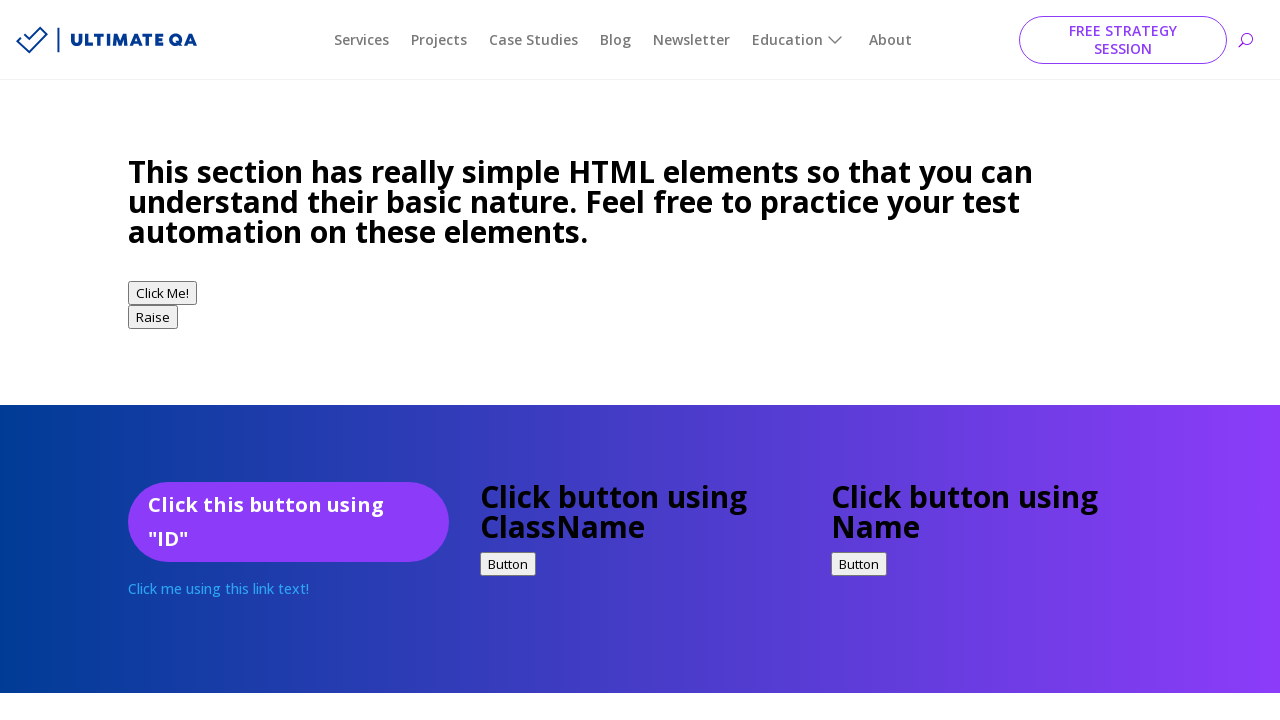

Checkboxes section is visible
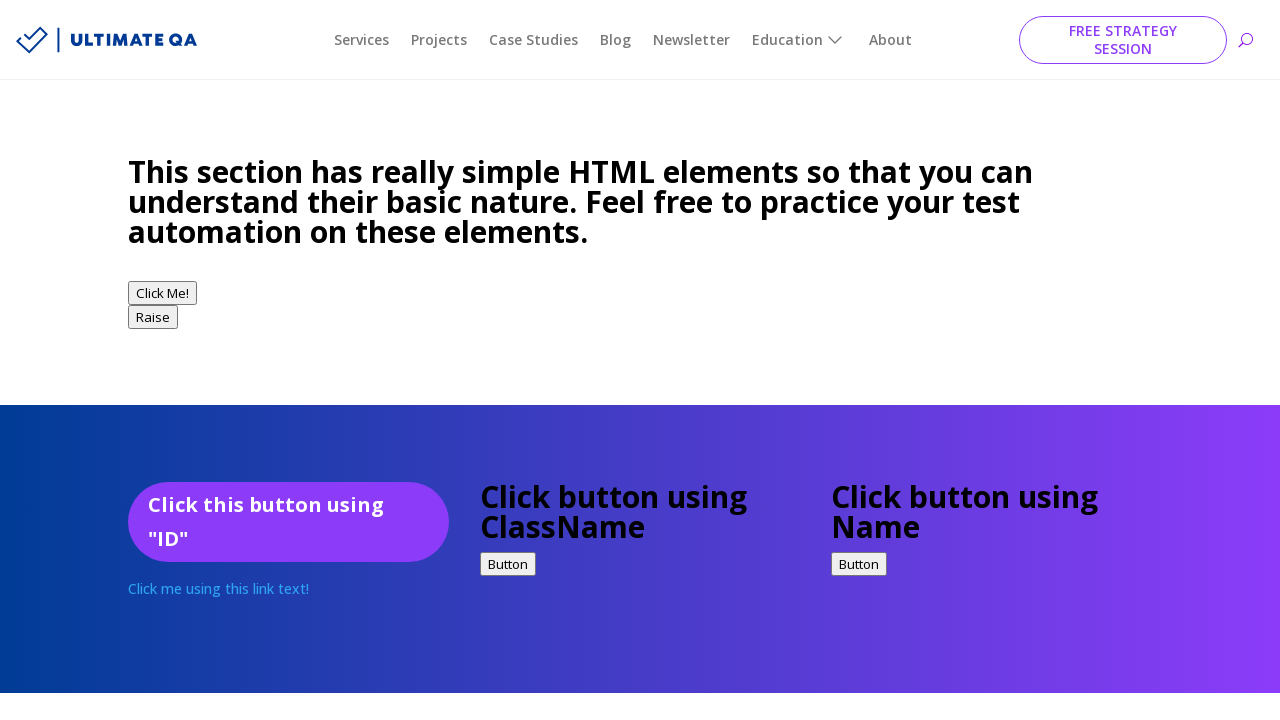

Checked the second vehicle checkbox at (138, 360) on input[name='vehicle'] >> nth=1
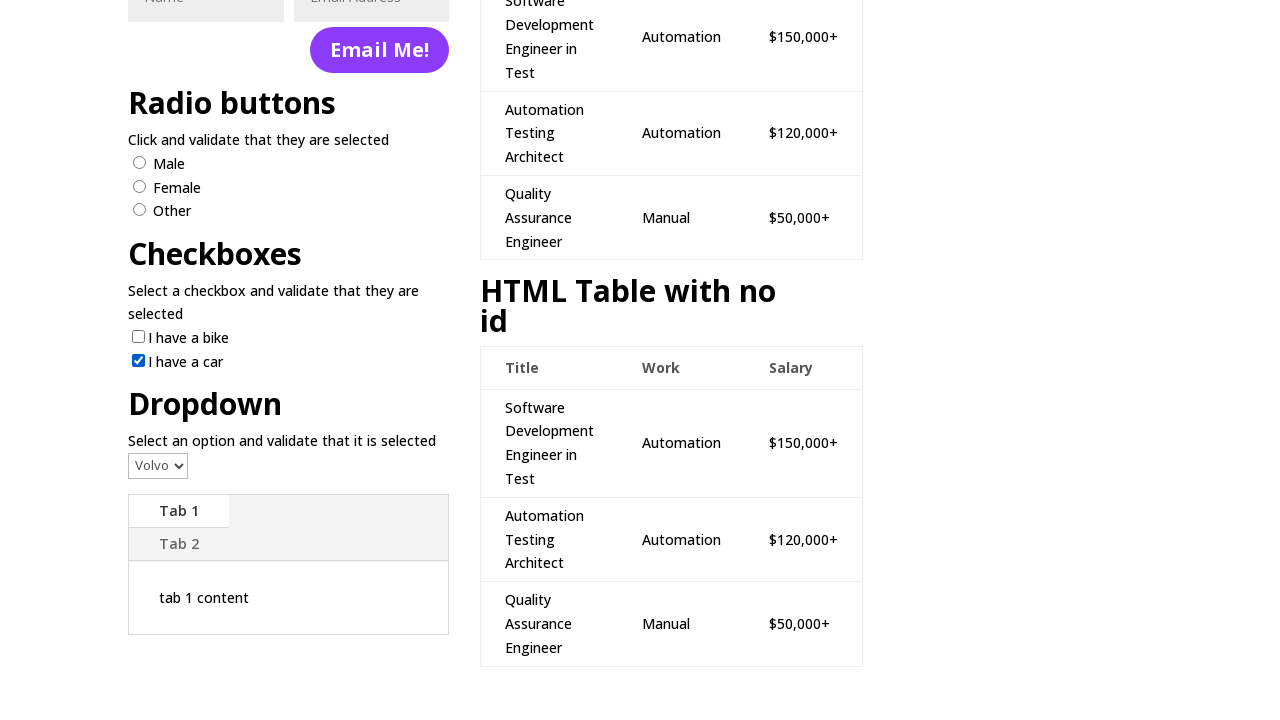

Unchecked the second vehicle checkbox at (138, 360) on input[name='vehicle'] >> nth=1
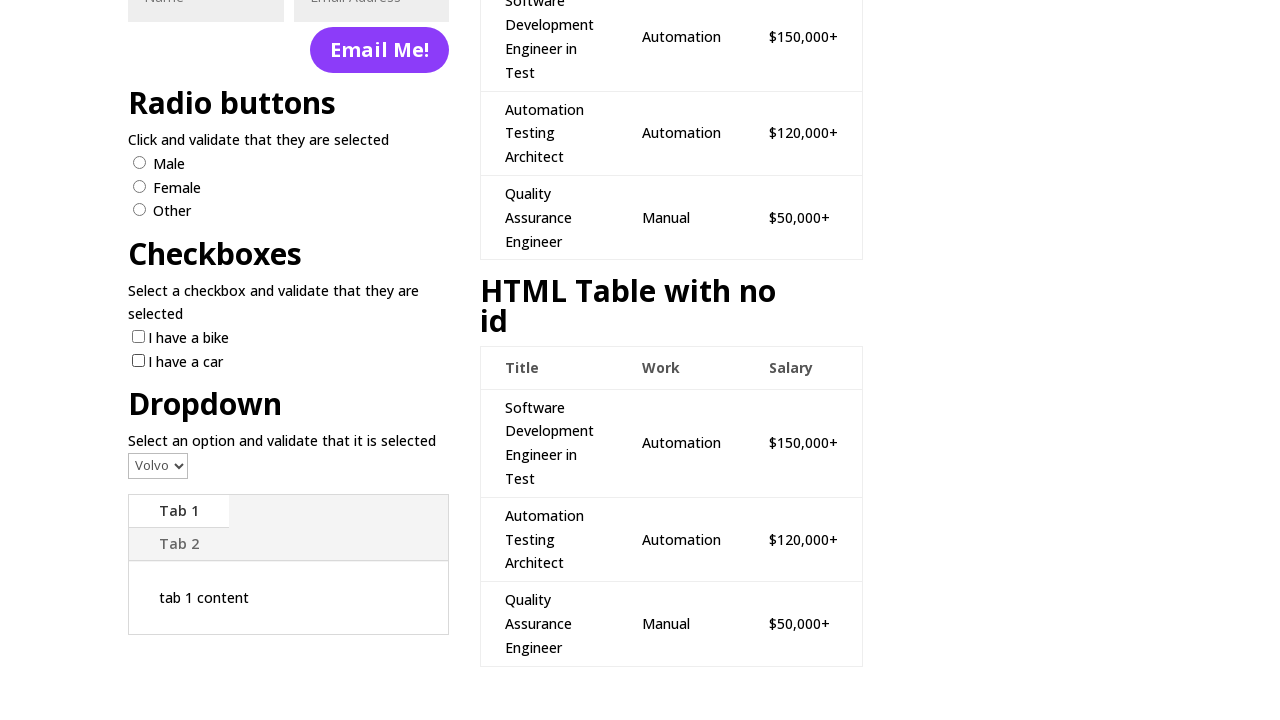

Waited 2000ms
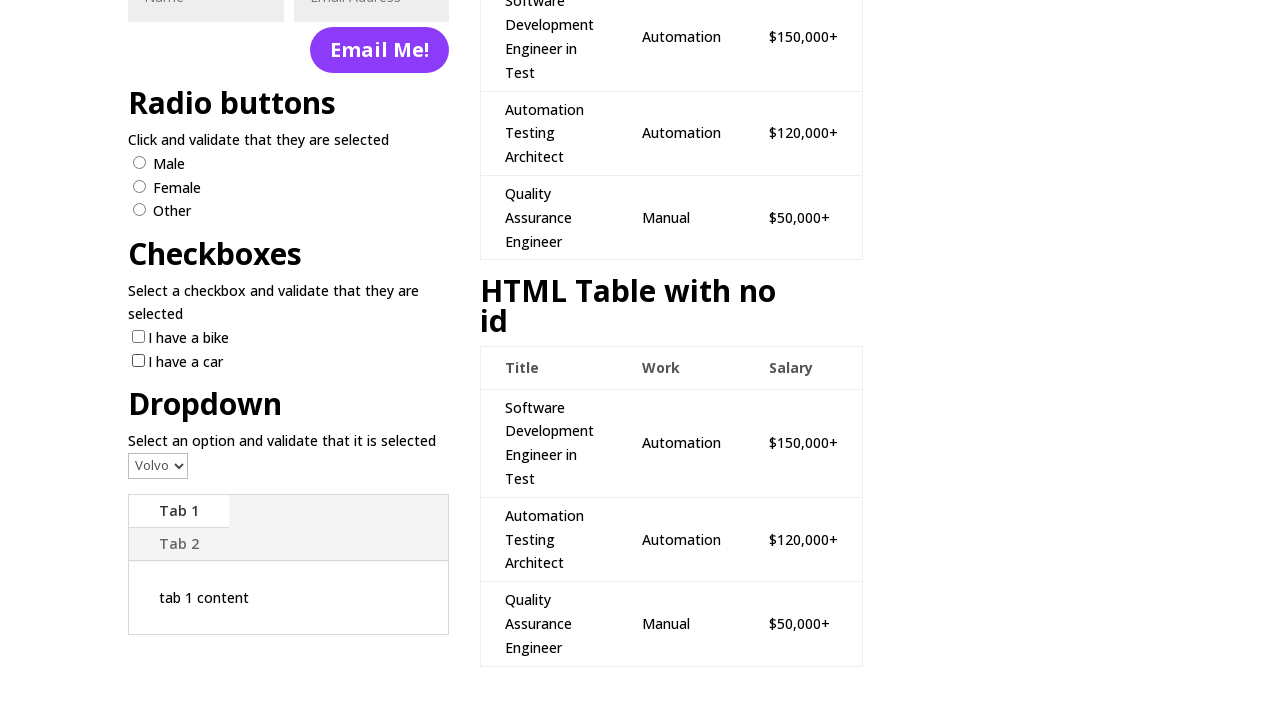

Checked the Car checkbox at (138, 360) on input[value='Car']
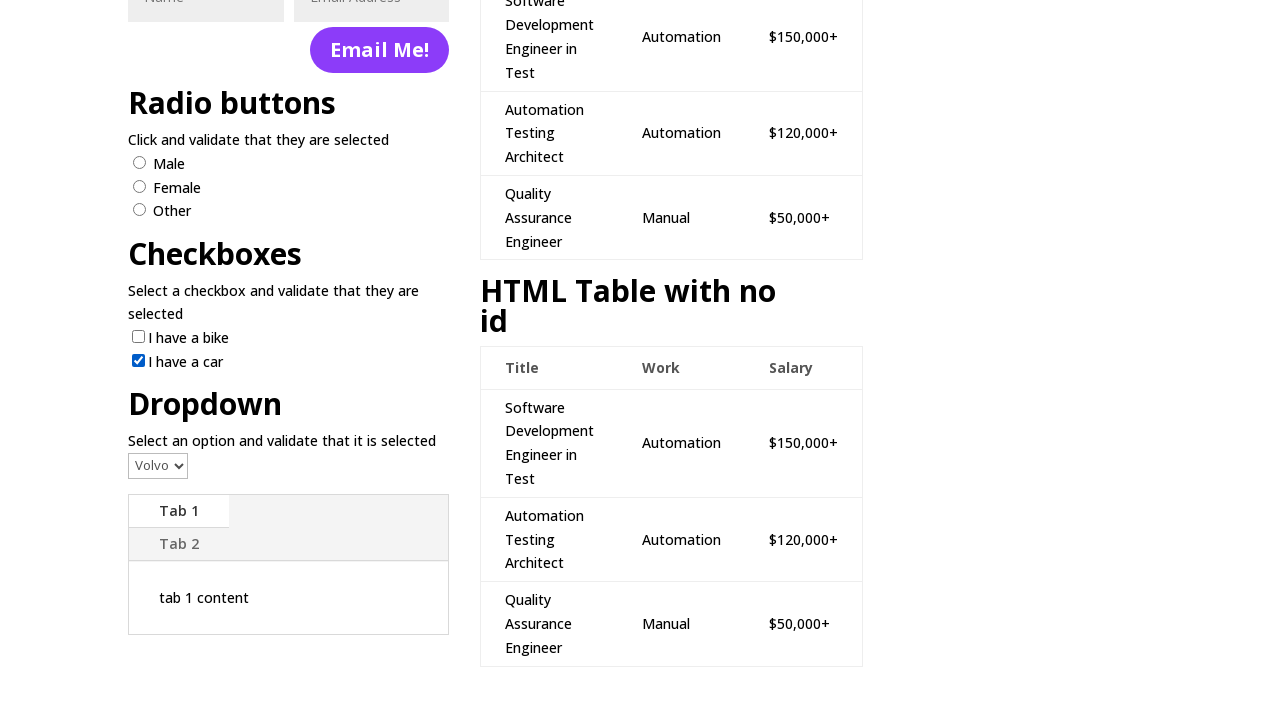

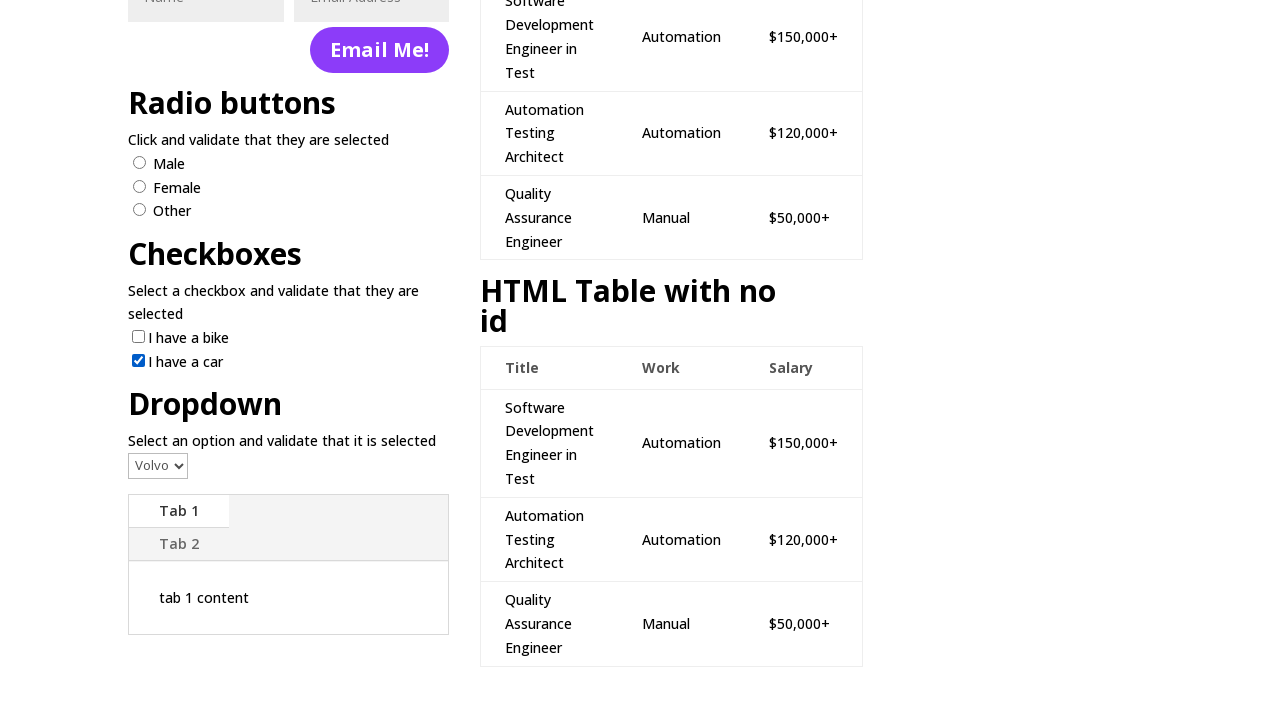